Tests JavaScript alert handling by clicking buttons that trigger different types of alerts (accept, dismiss, and prompt with text input)

Starting URL: https://demoqa.com/alerts

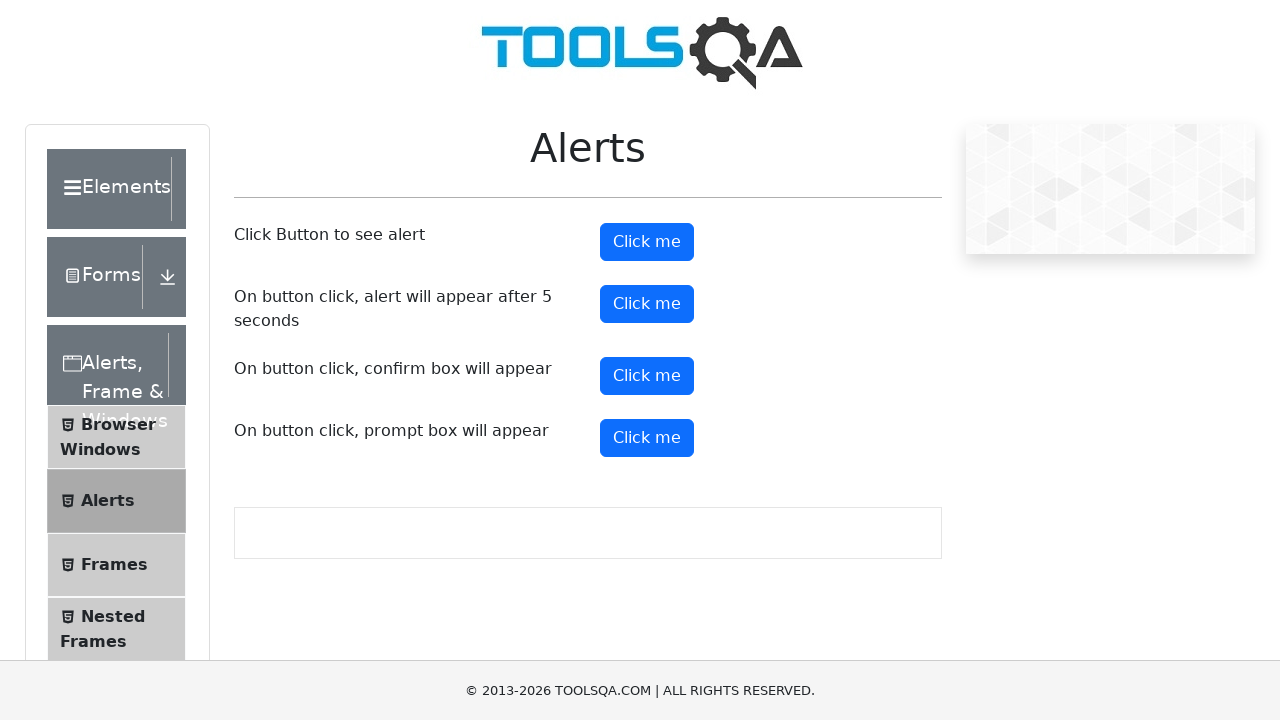

Clicked alert button to trigger alert dialog at (647, 242) on #alertButton
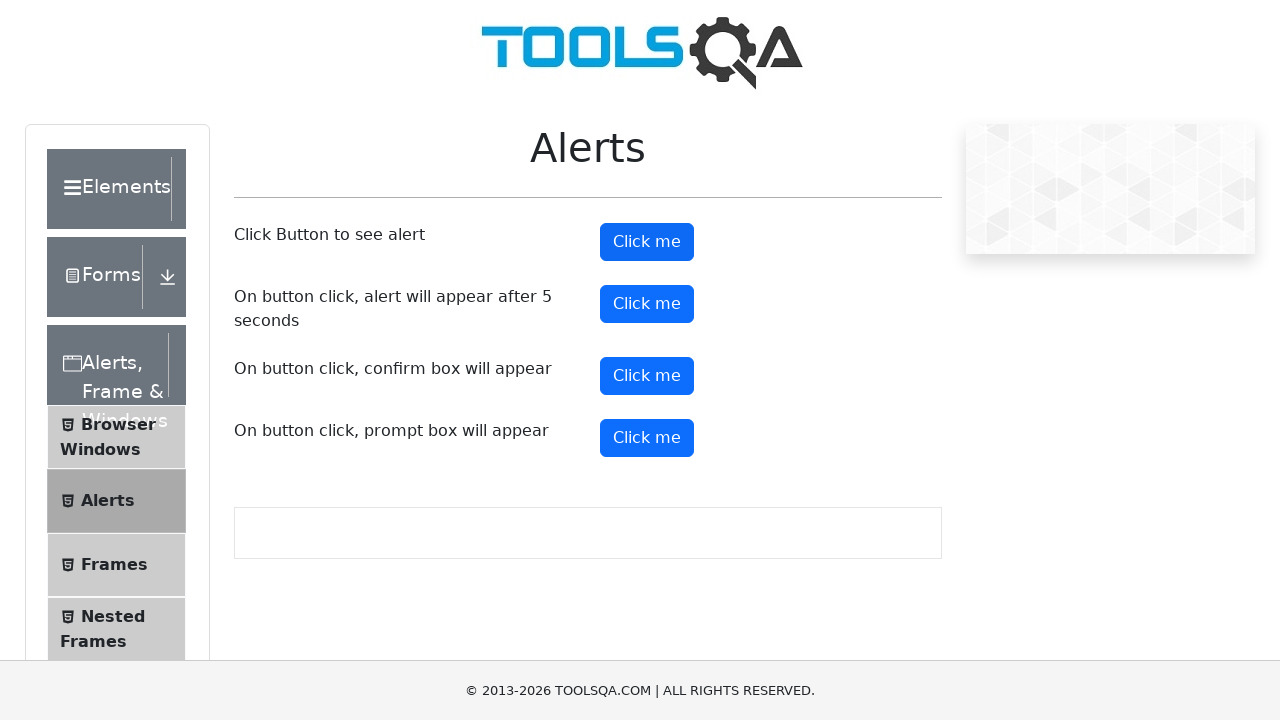

Set up dialog handler to accept alert
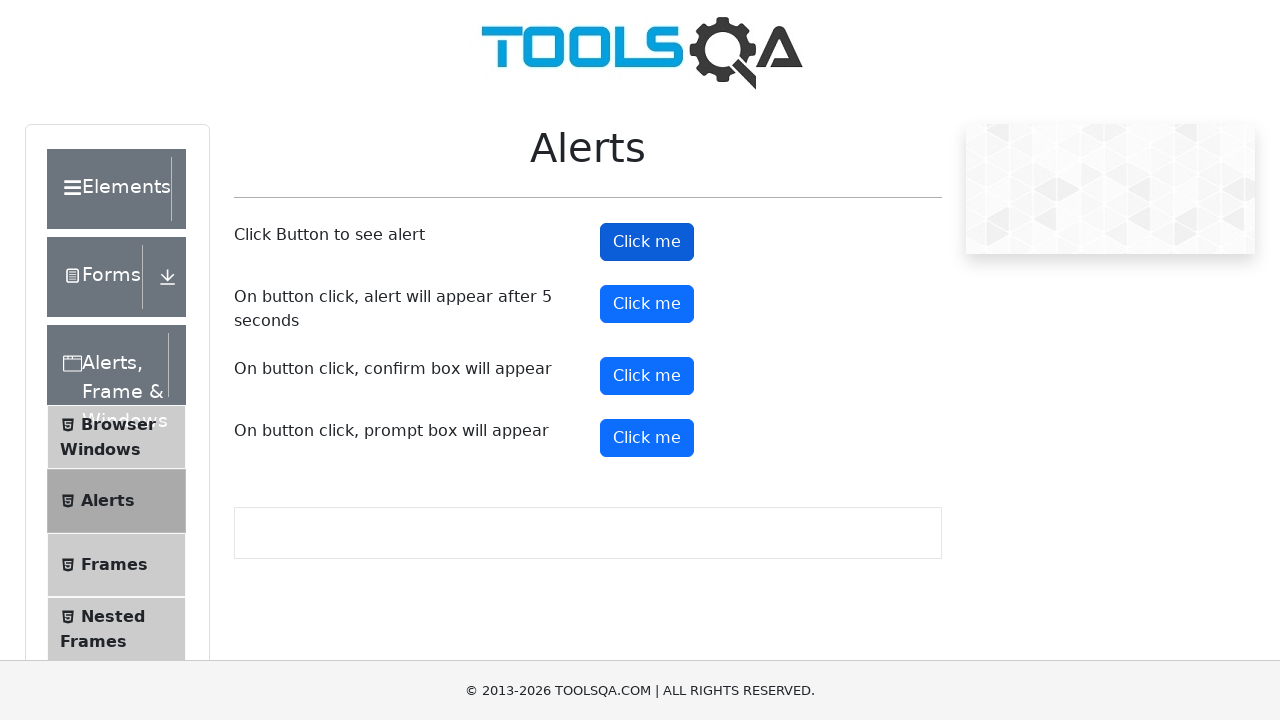

Clicked confirm button to trigger confirmation dialog at (647, 376) on #confirmButton
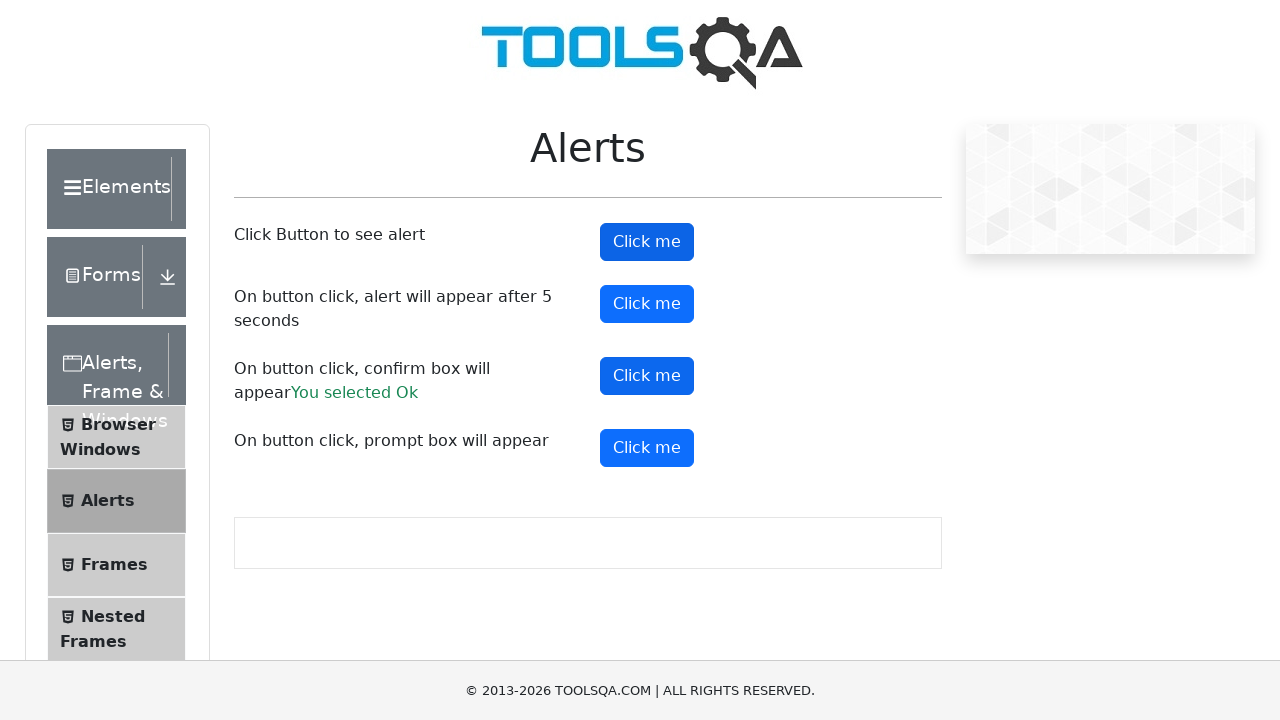

Set up dialog handler to dismiss confirmation dialog
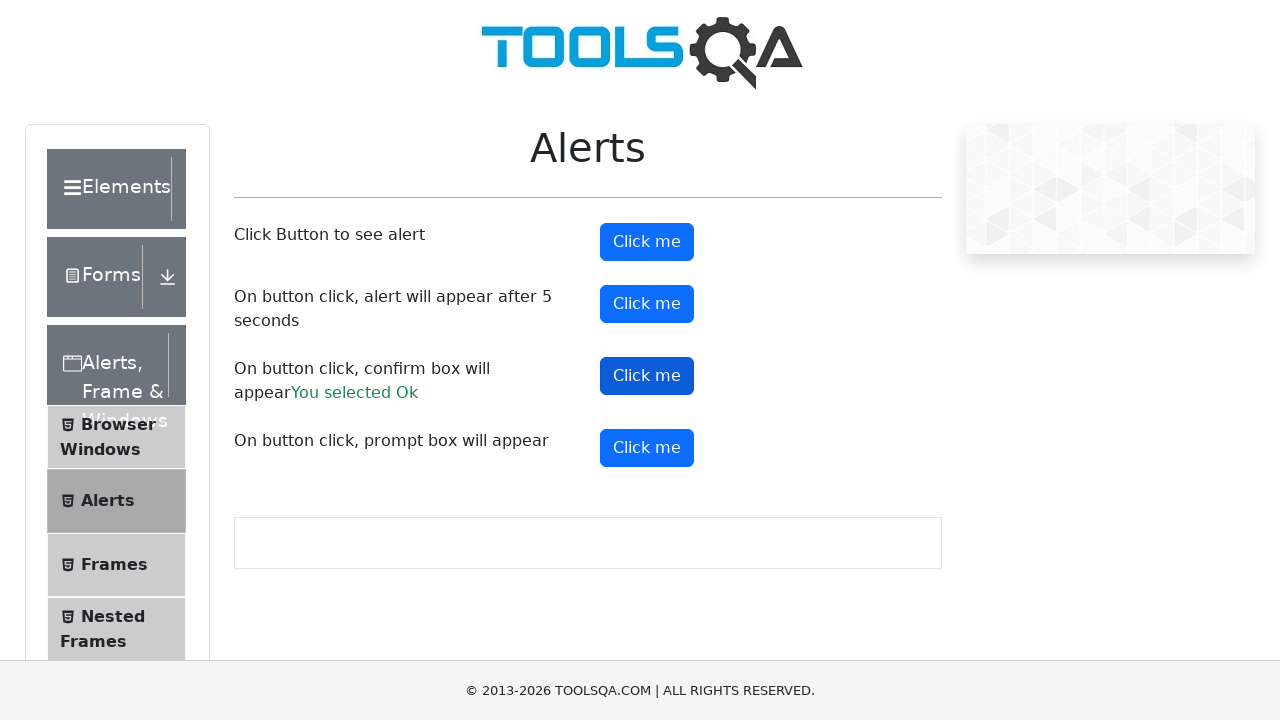

Set up dialog handler to accept prompt with text input
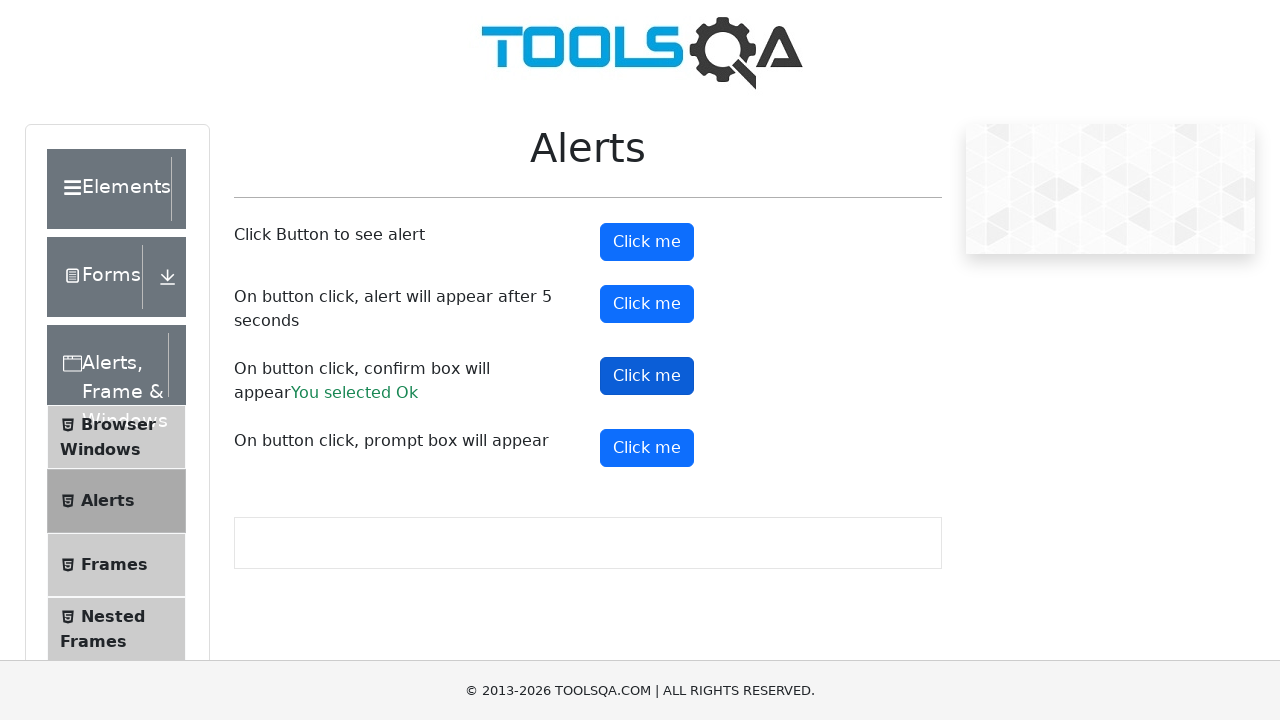

Clicked prompt button to trigger prompt dialog and entered 'Testing' as text at (647, 448) on #promtButton
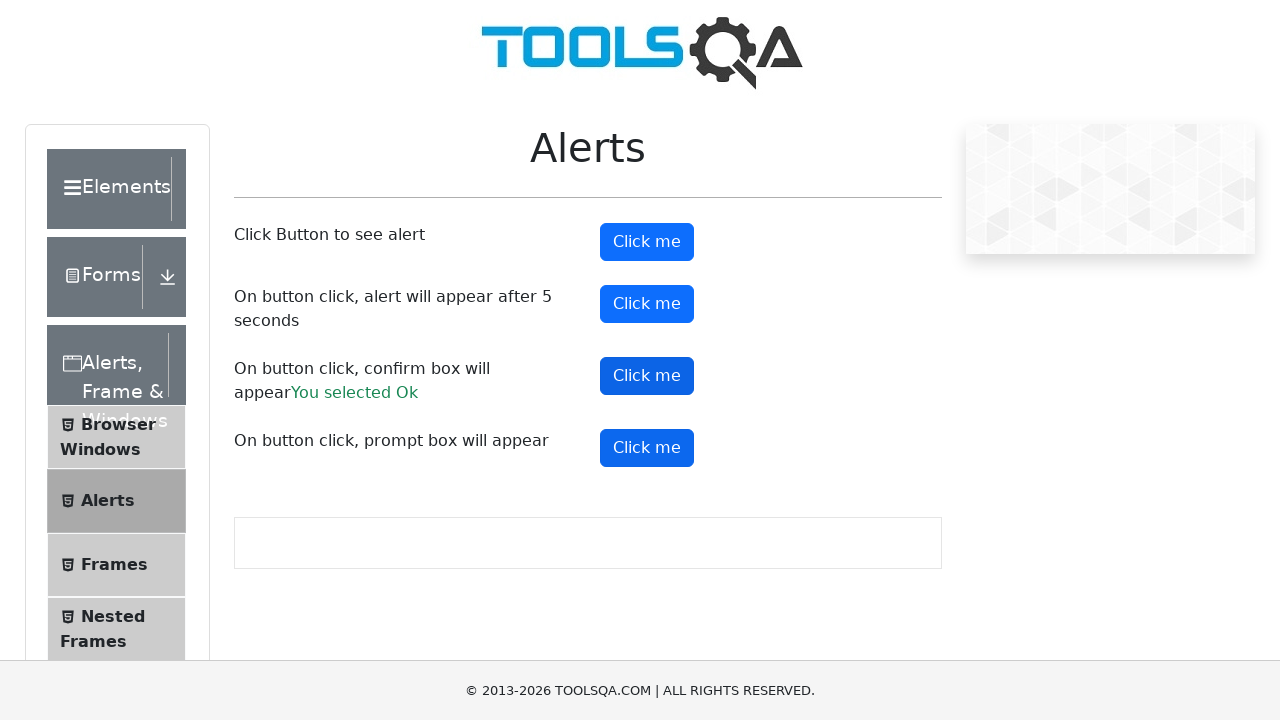

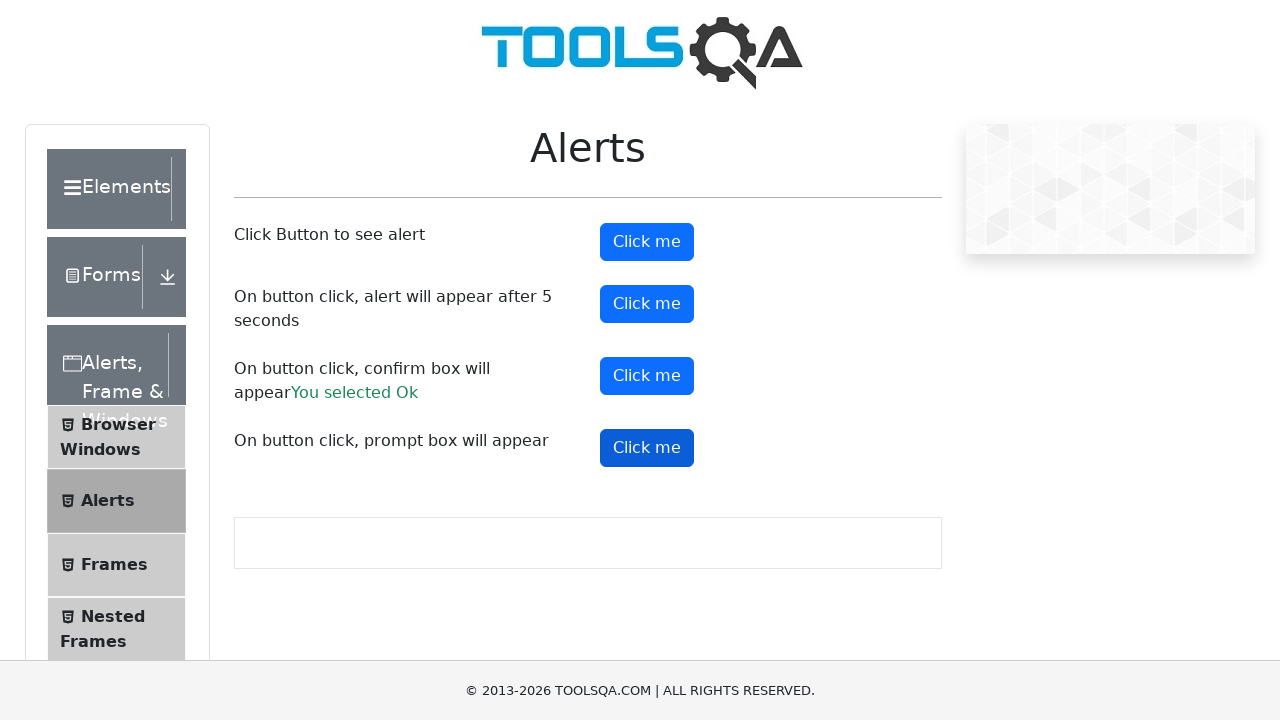